Navigates to Yahoo Japan homepage, scrolls to the "Service List" link in the footer, and clicks on it.

Starting URL: https://www.yahoo.co.jp/

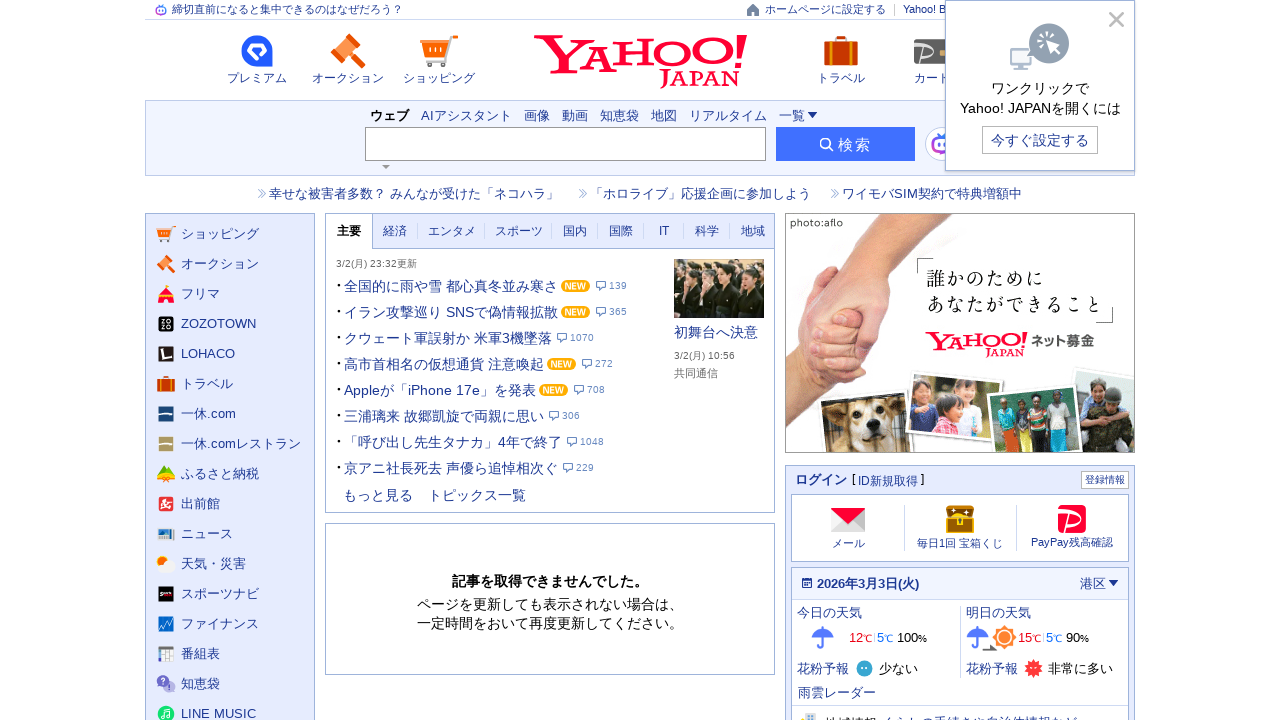

Located Service List link in footer
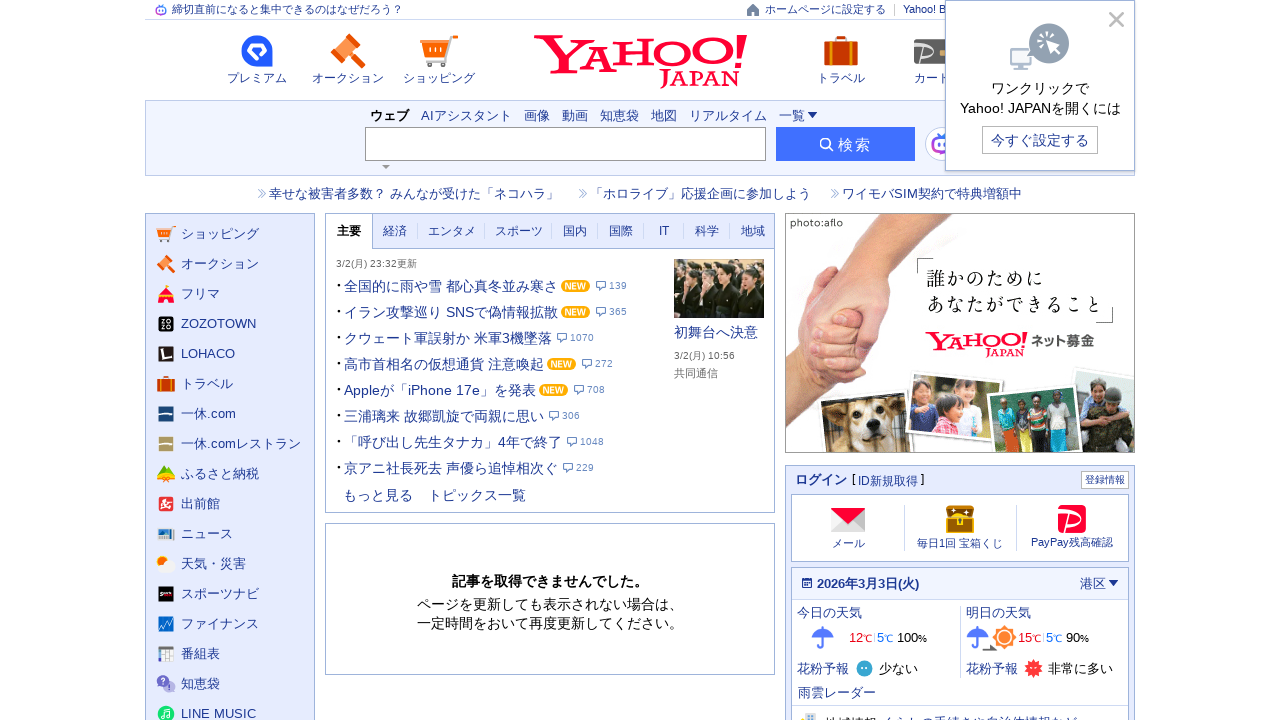

Scrolled Service List link into view
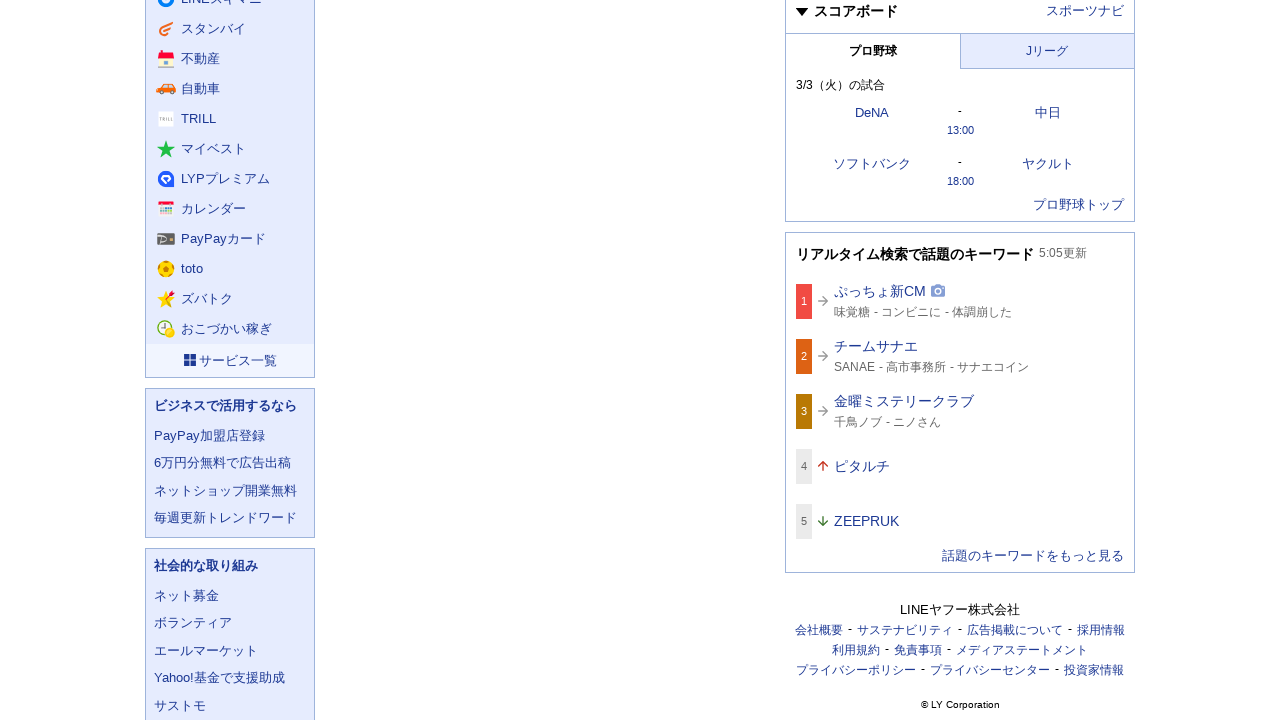

Clicked on Service List link at (238, 360) on xpath=//*[@id="ToolFooter"]/a/dl/dt/span
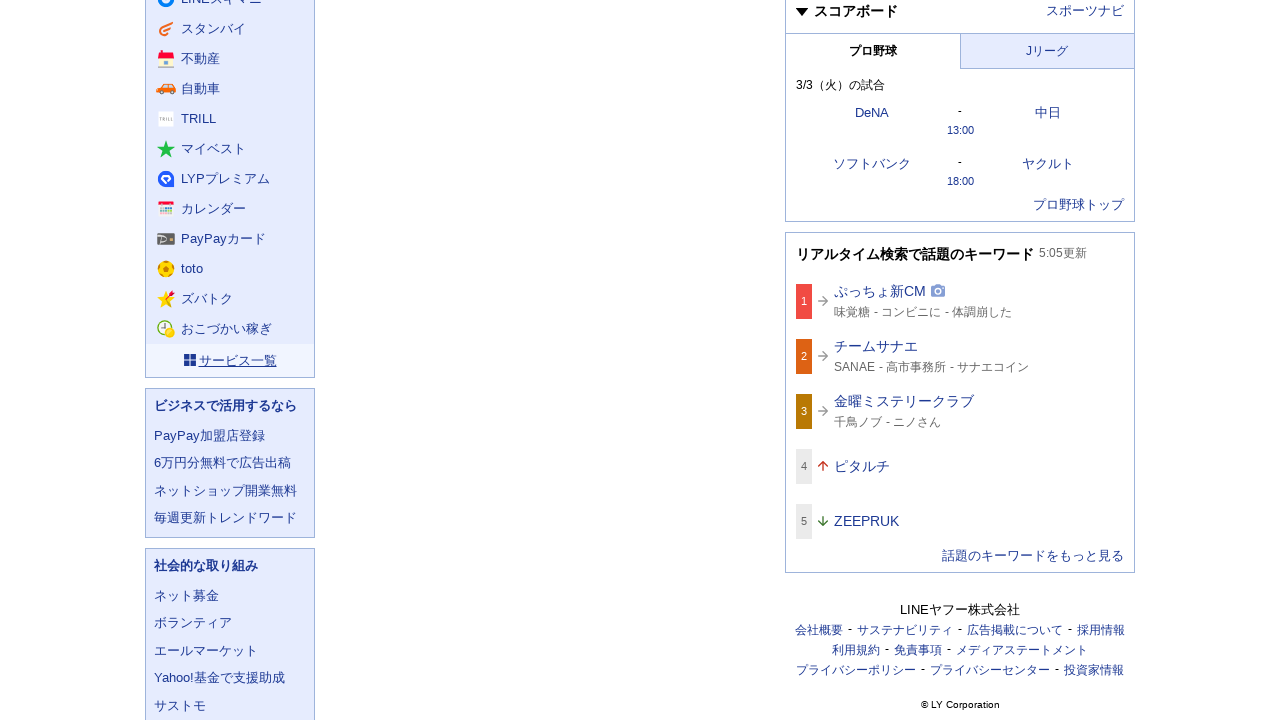

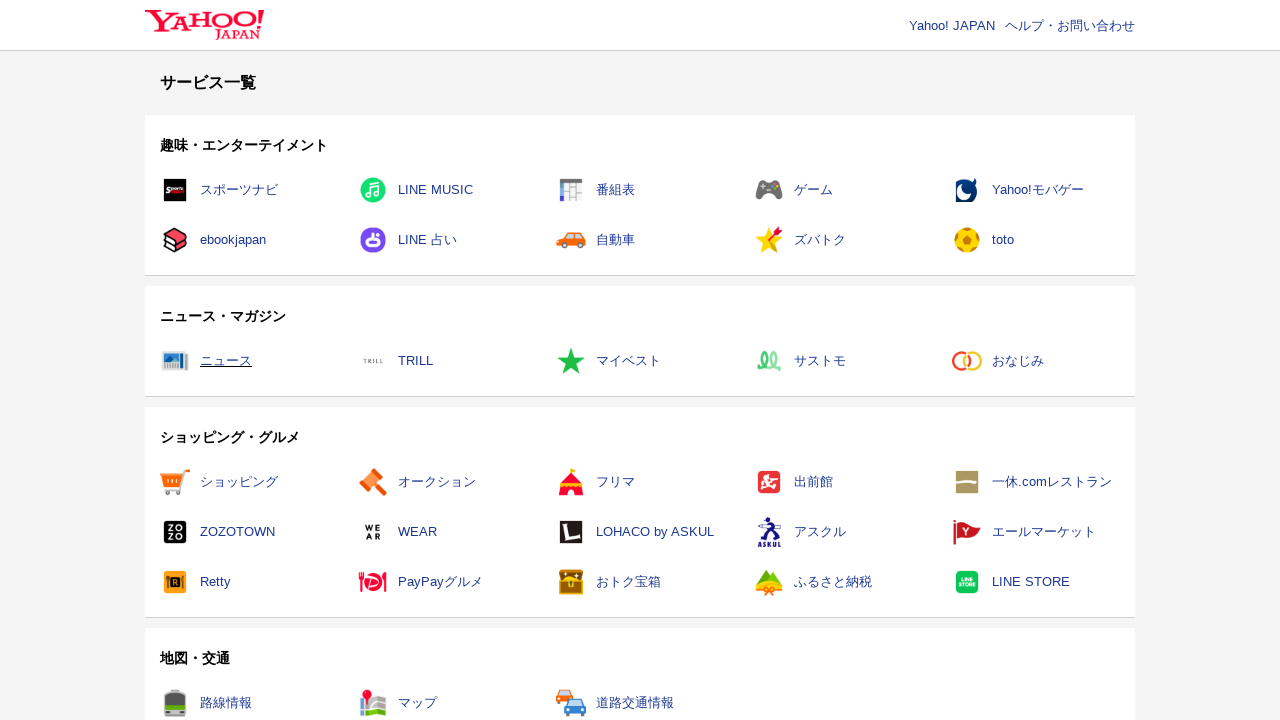